Tests nested iframe navigation by switching between top, left, middle, right, and bottom frames, verifying the text content within each frame.

Starting URL: https://the-internet.herokuapp.com

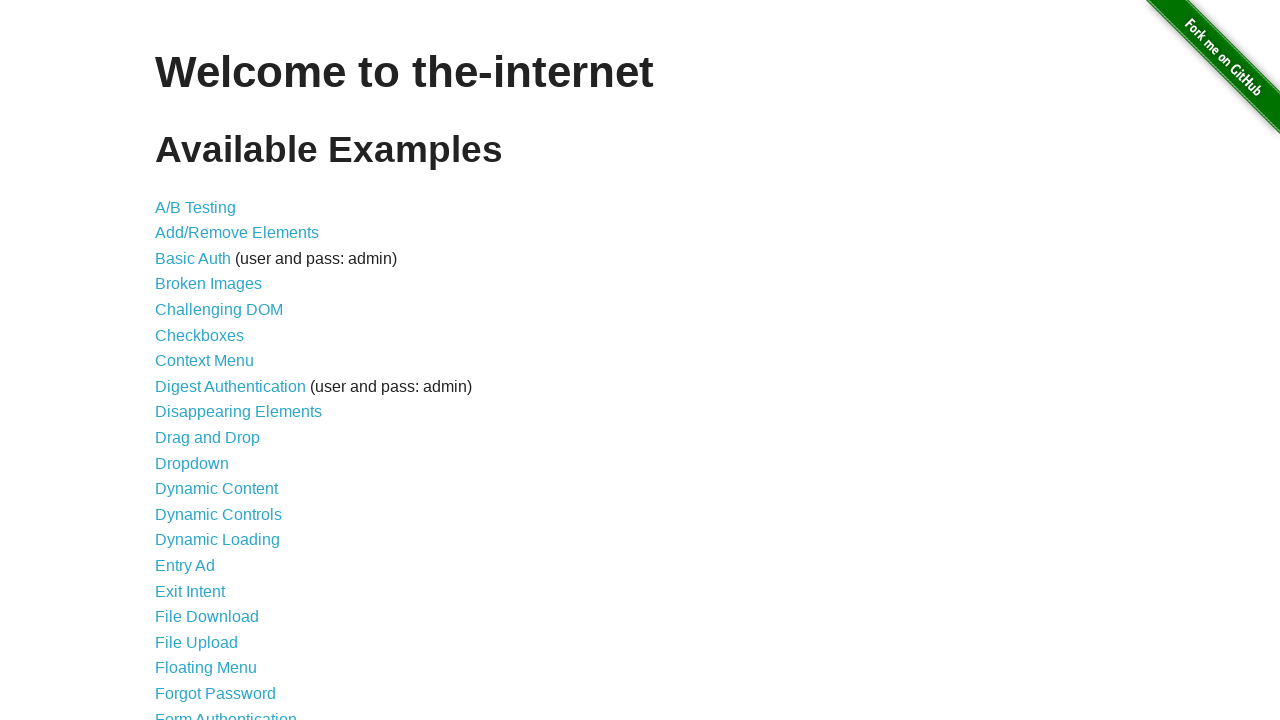

Clicked on Nested Frames link at (210, 395) on a[href='/nested_frames']
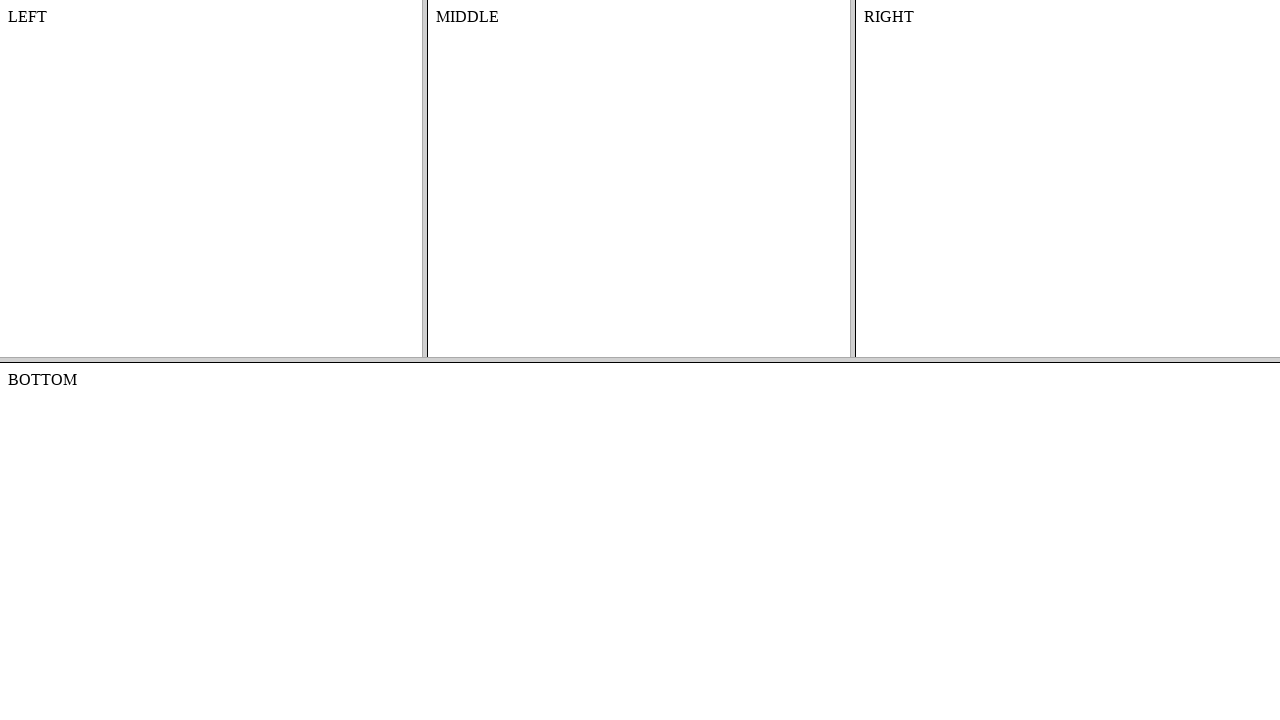

Nested Frames page loaded
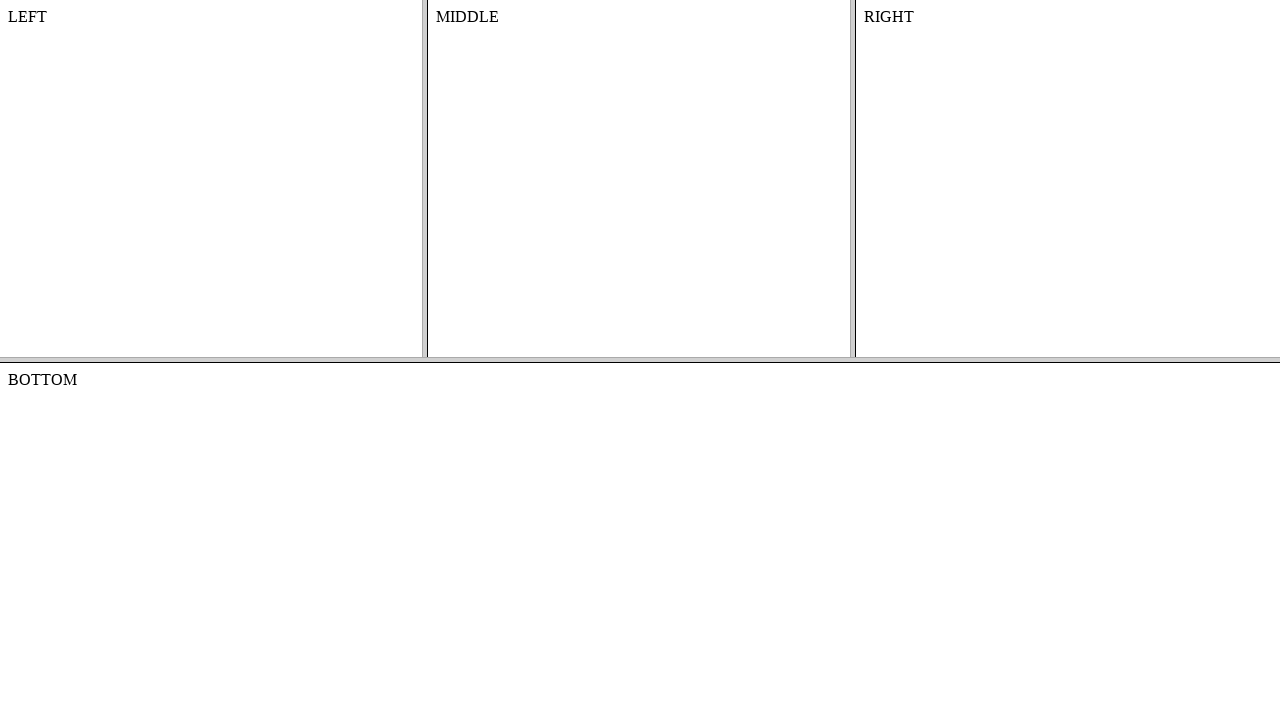

Located top frame
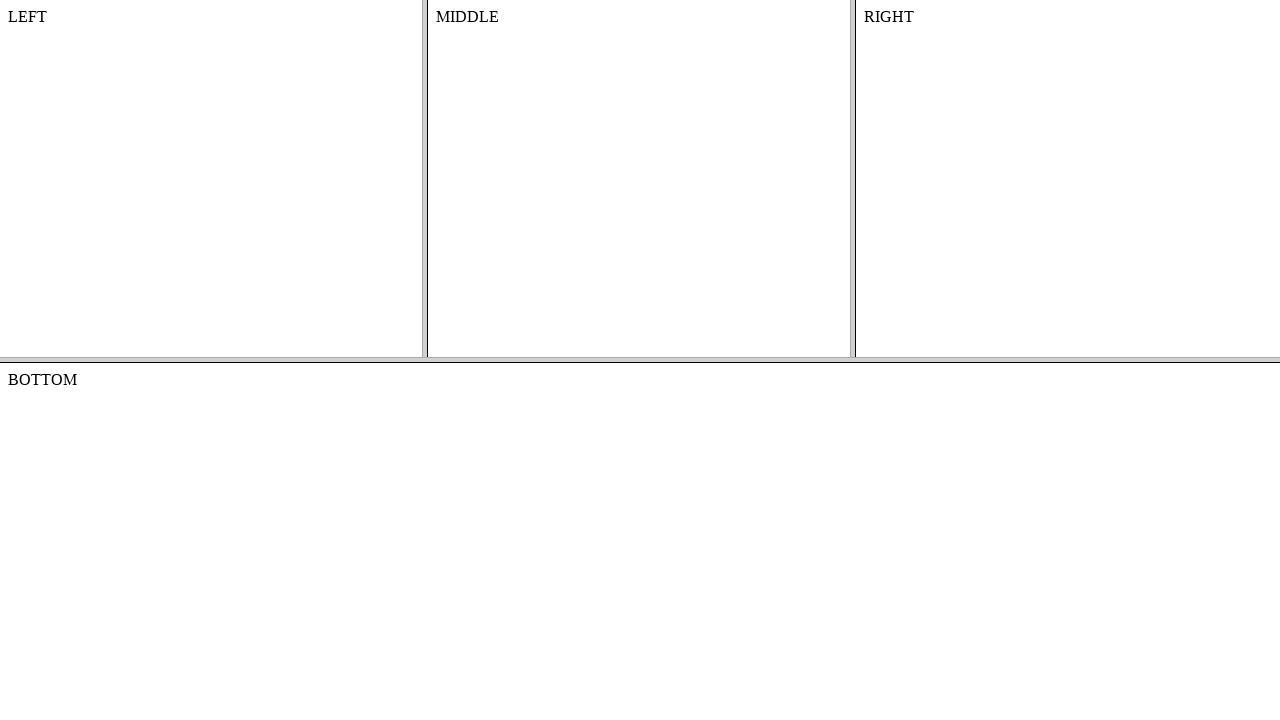

Located left frame within top frame
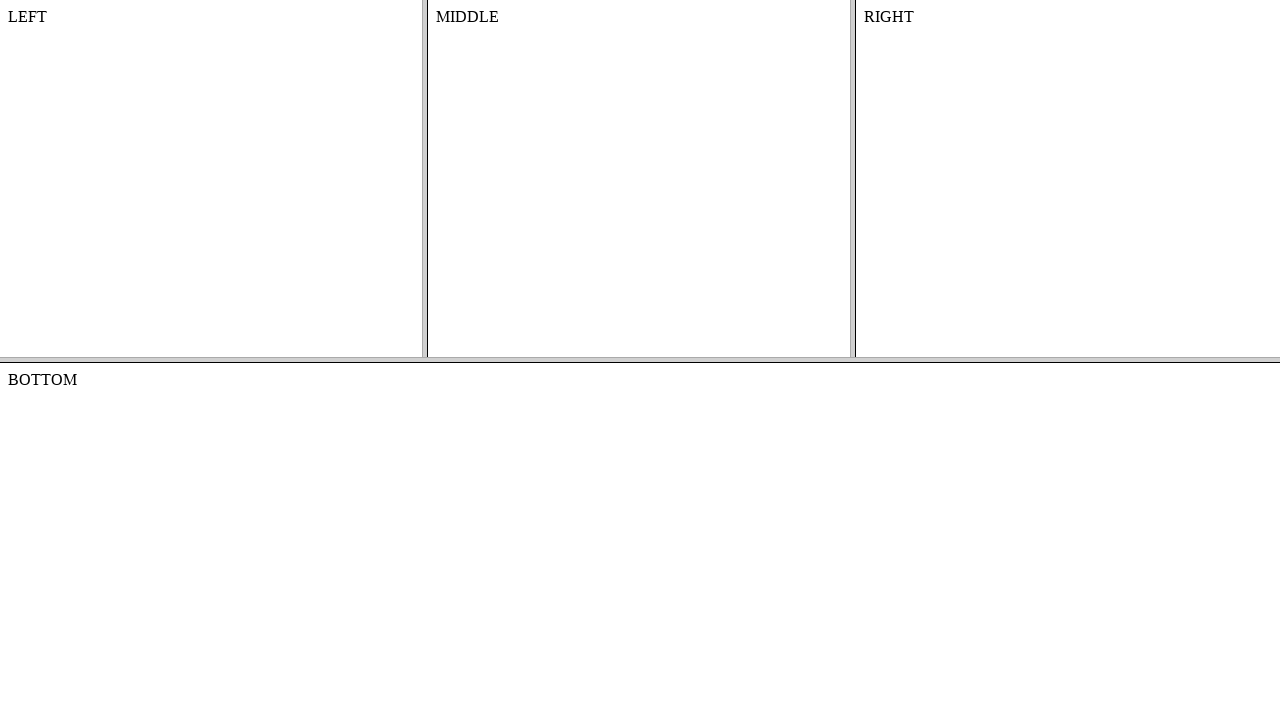

Retrieved text from left frame: '
    LEFT
    

'
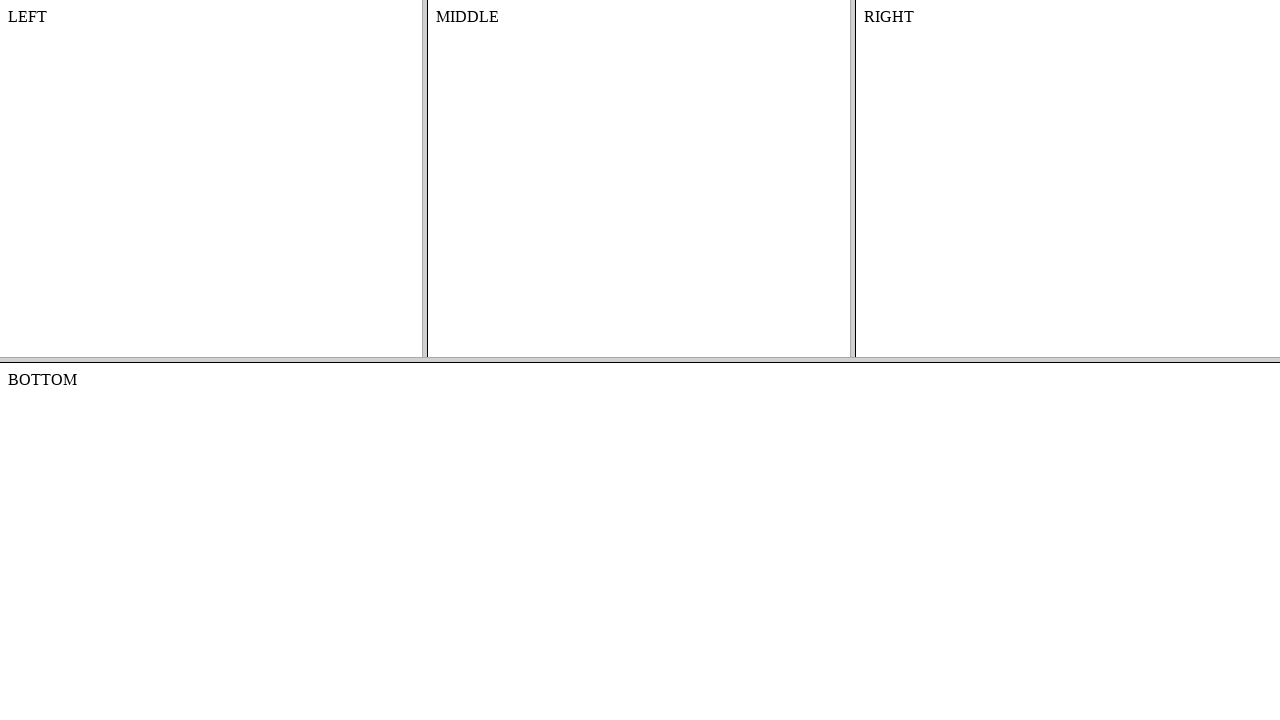

Located middle frame within top frame
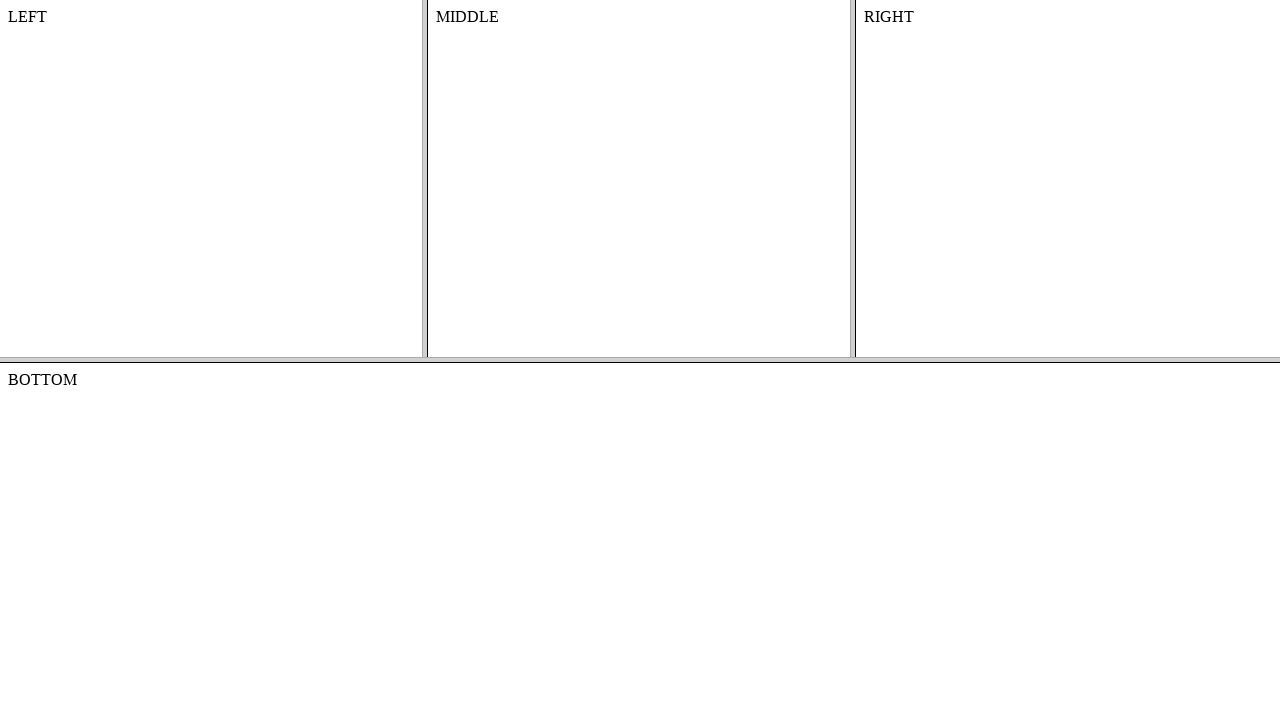

Retrieved text from middle frame: 'MIDDLE'
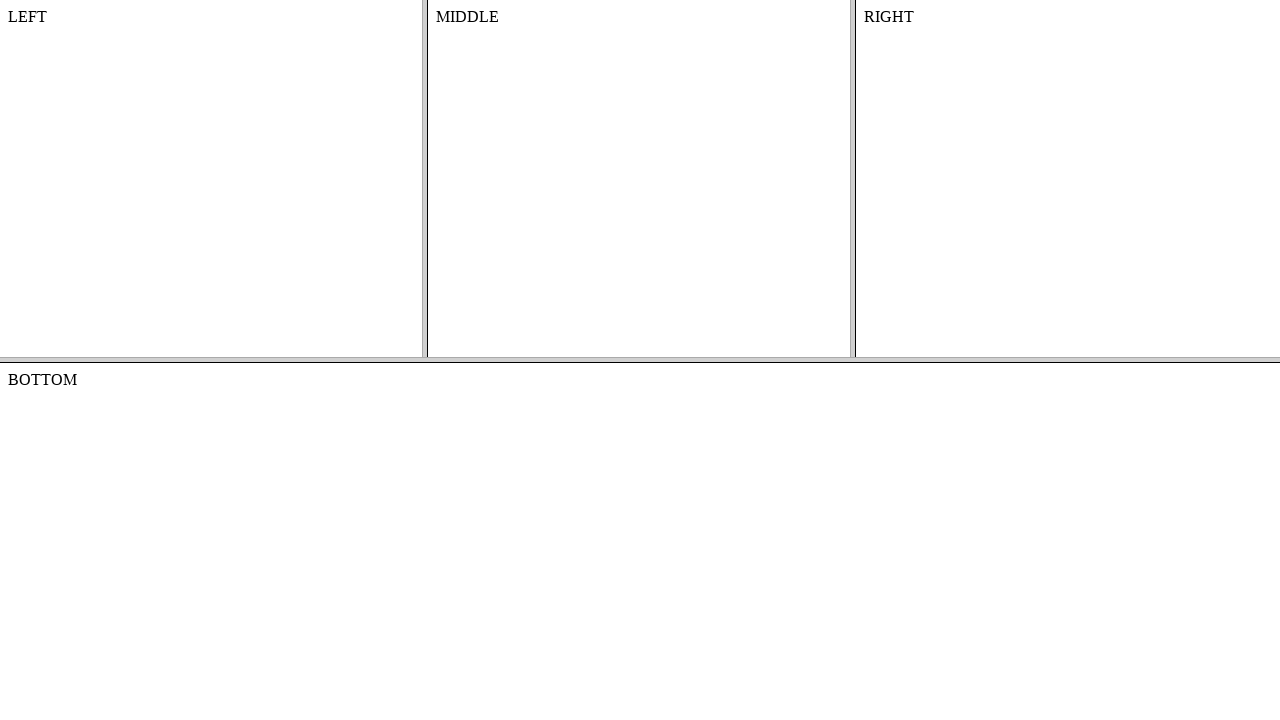

Located right frame within top frame
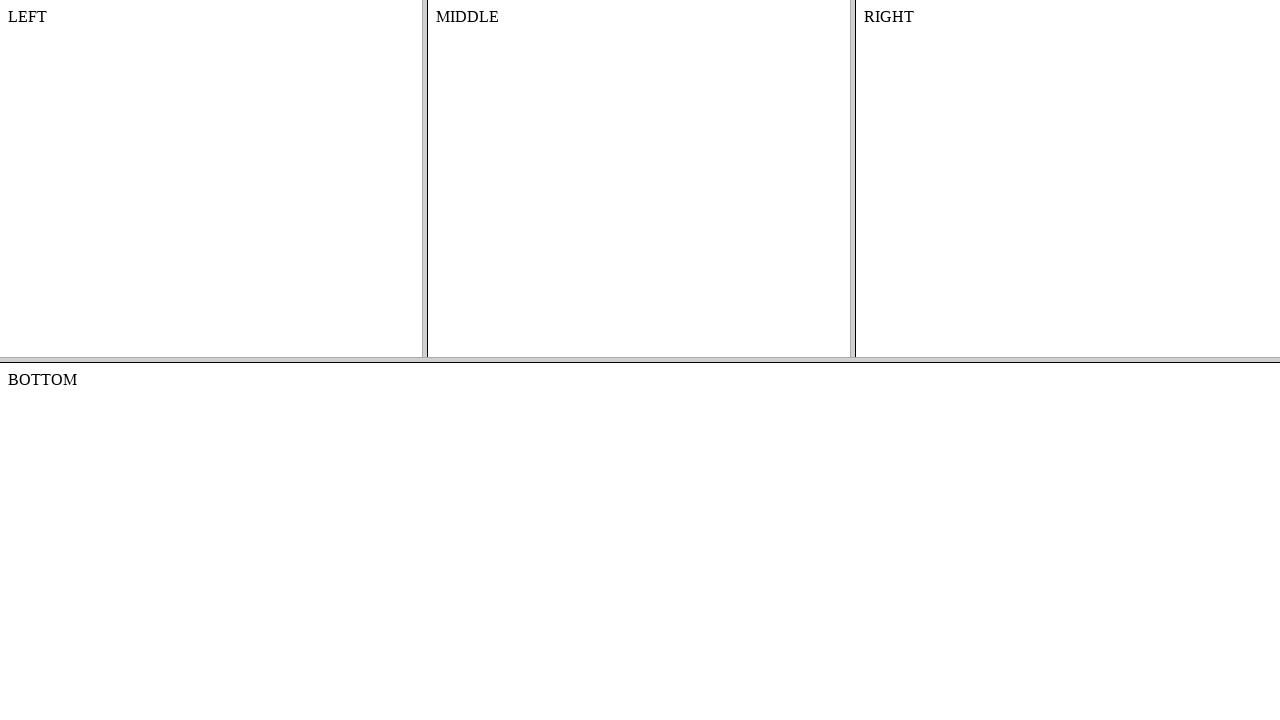

Retrieved text from right frame: '
    RIGHT
    

'
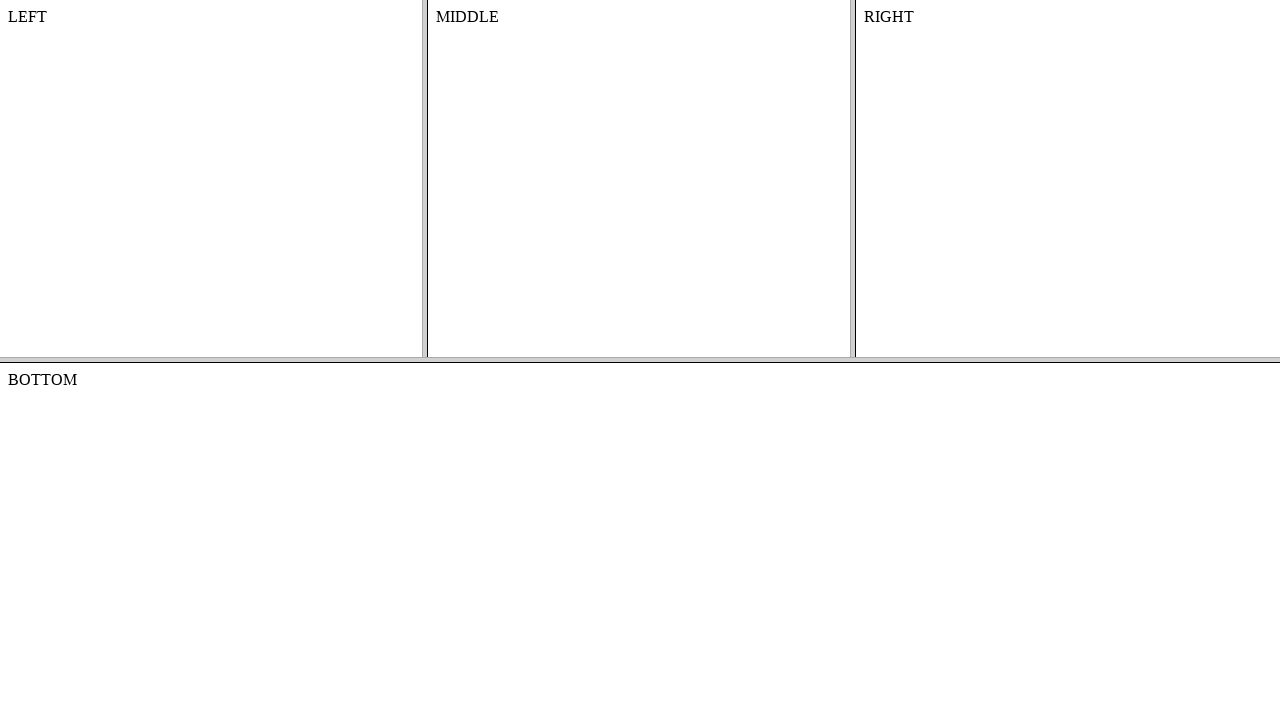

Located bottom frame at page level
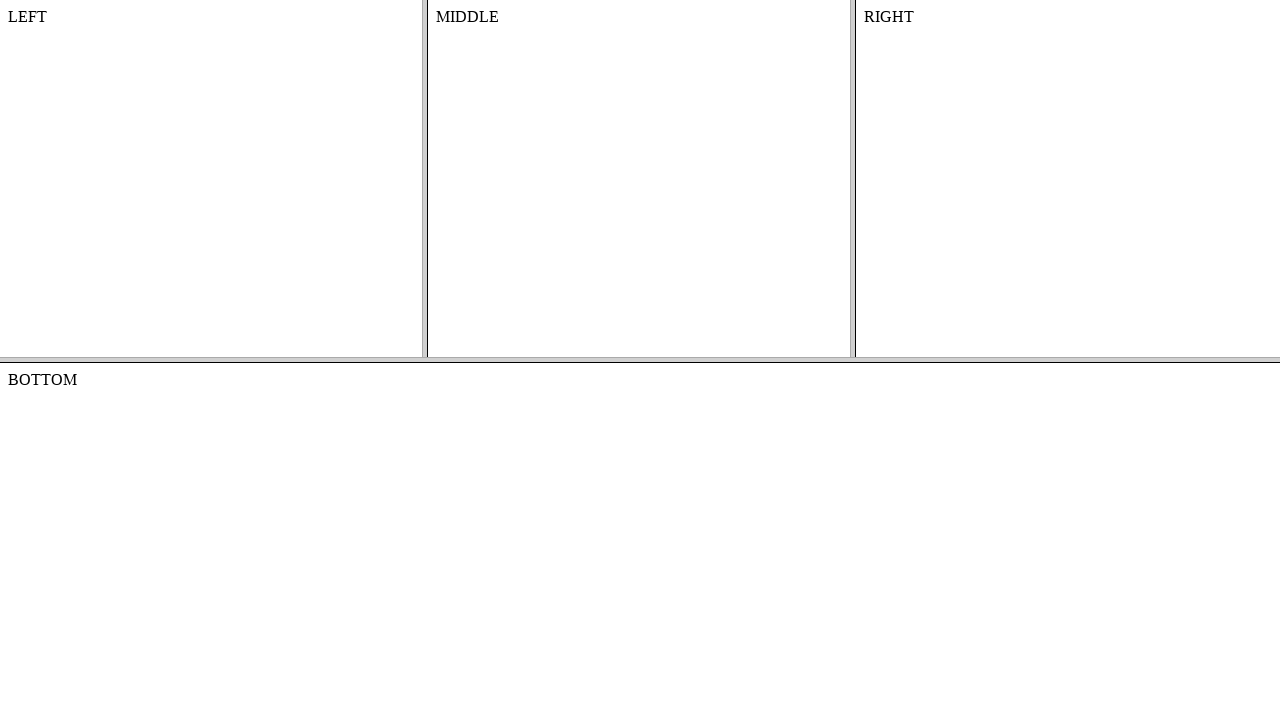

Retrieved text from bottom frame: 'BOTTOM
'
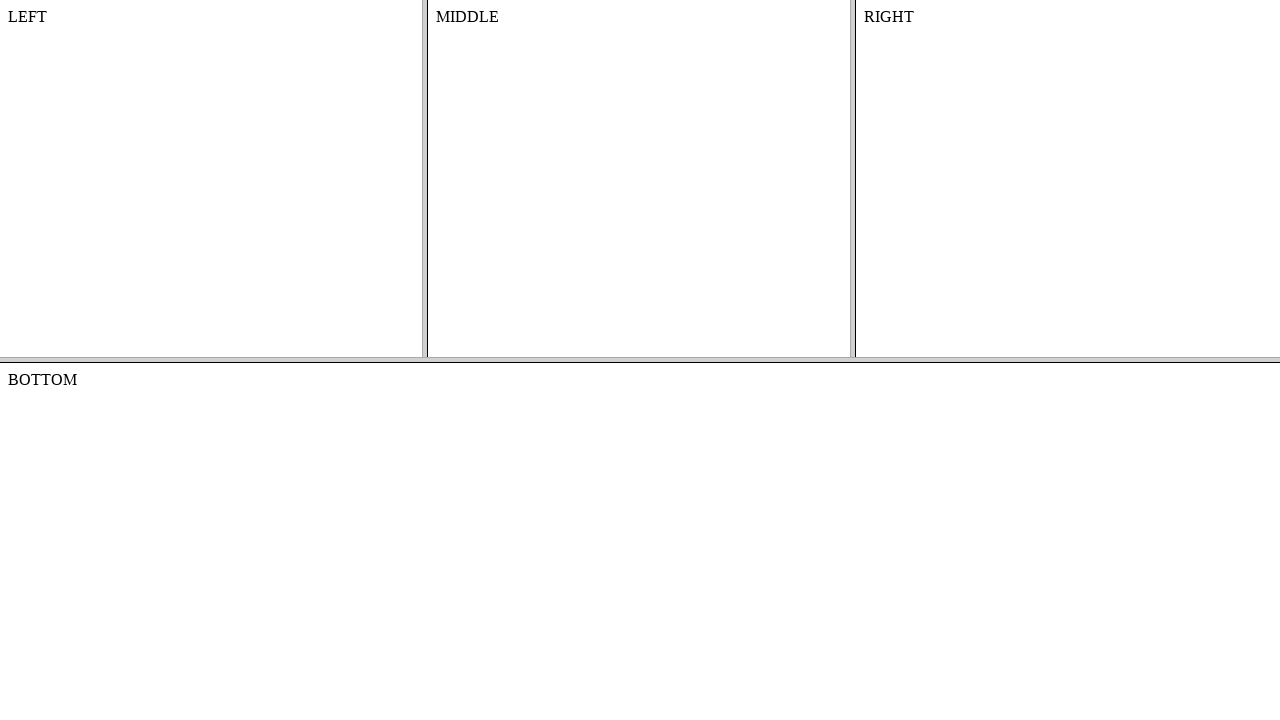

Navigated back to base URL
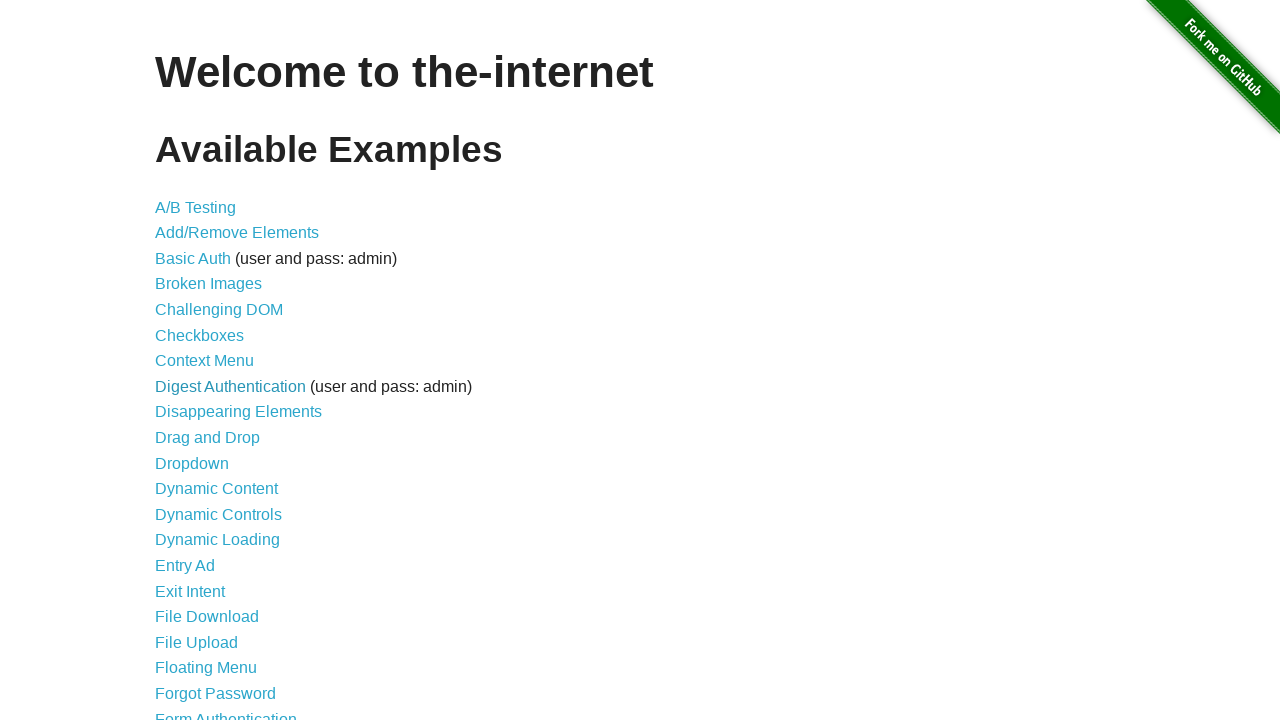

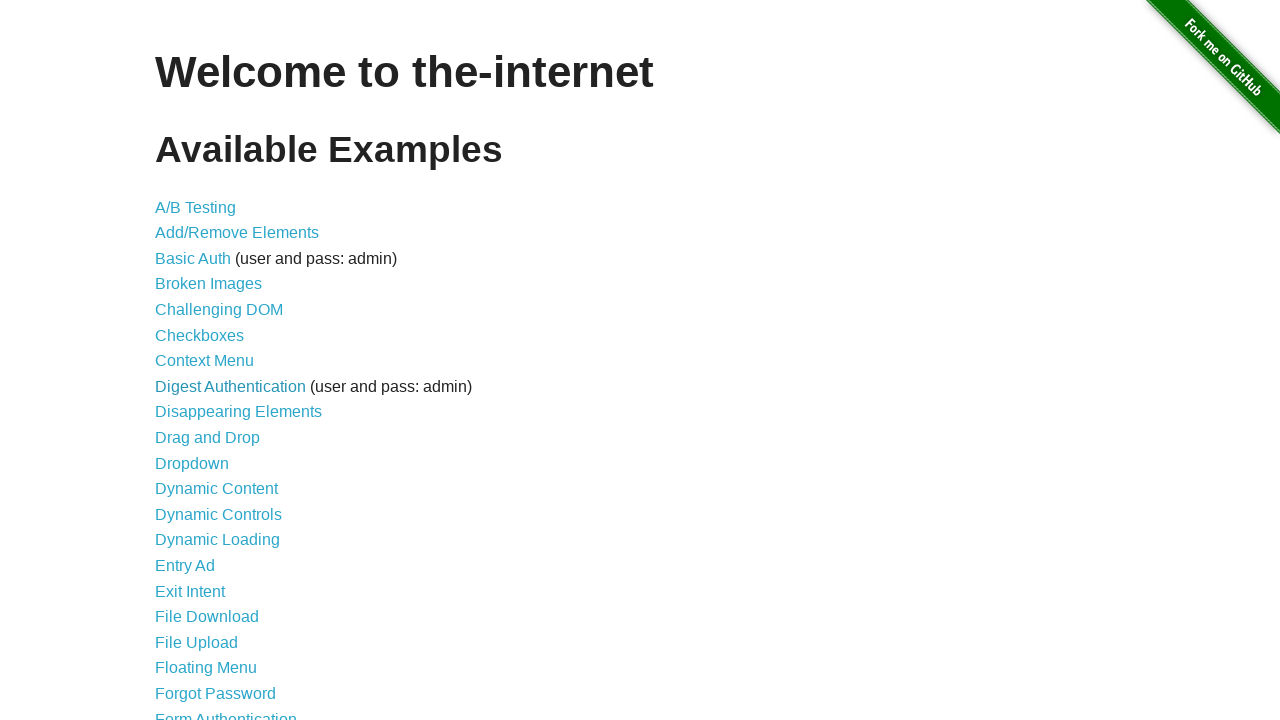